Tests browser window/tab handling by clicking a link that opens a new tab and switching between the parent and child windows

Starting URL: https://opensource-demo.orangehrmlive.com

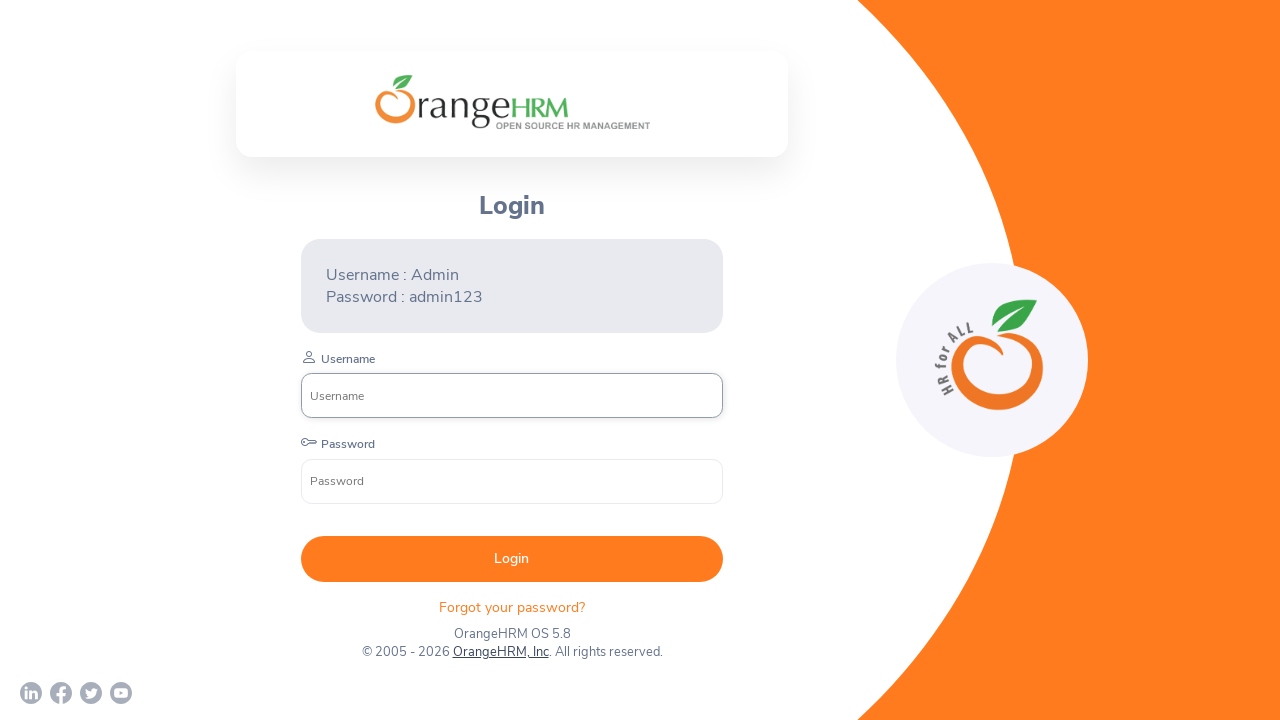

Clicked on 'OrangeHRM, Inc' link to open new tab at (500, 652) on xpath=//a[text()='OrangeHRM, Inc']
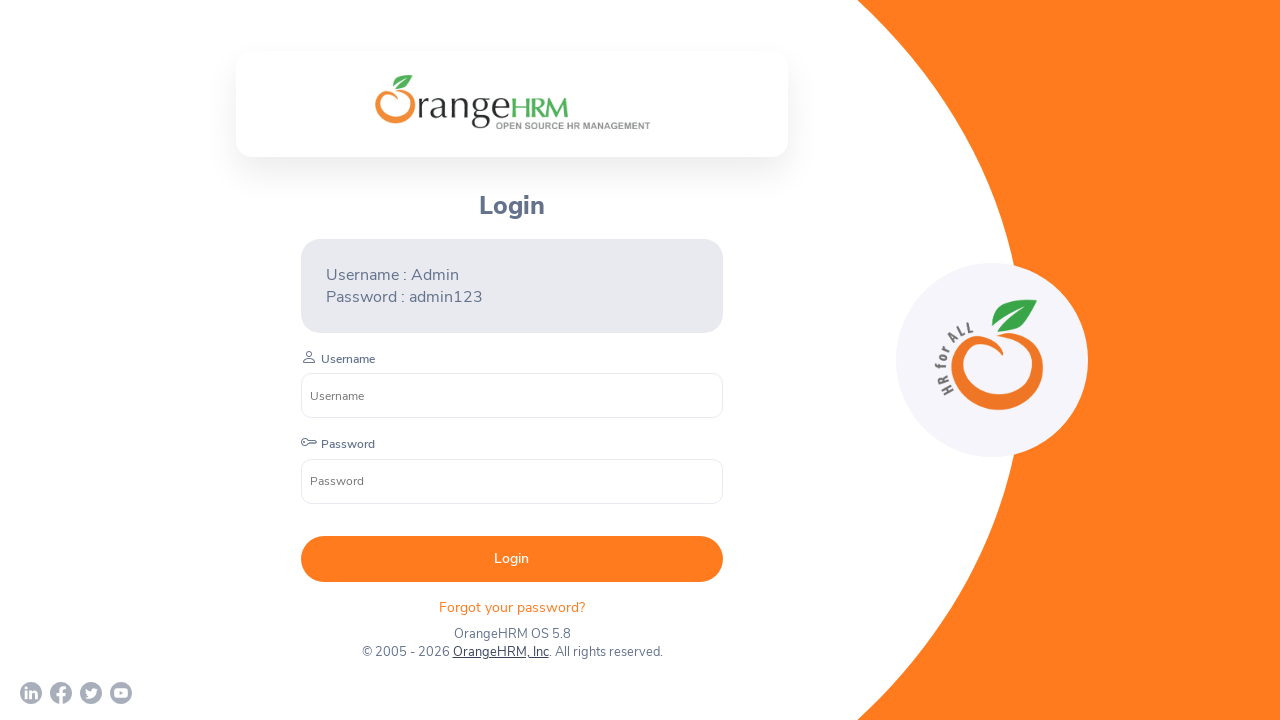

Waited 1000ms for new page to open
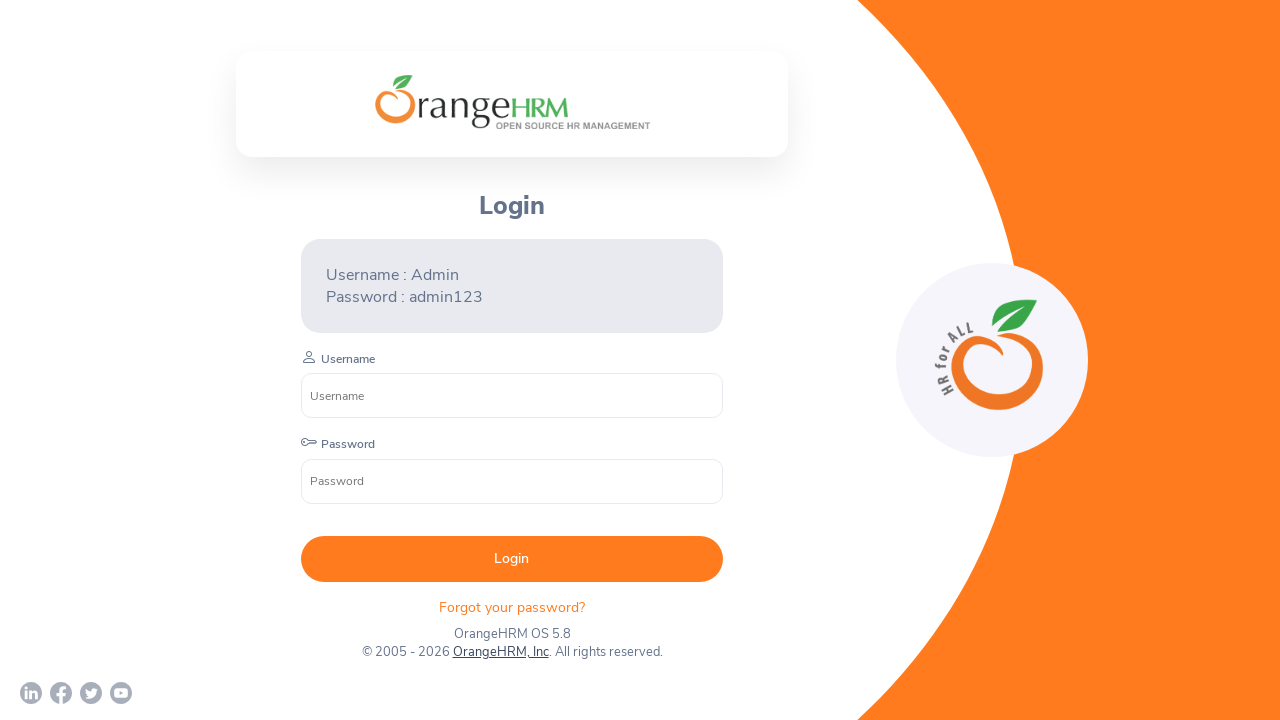

Retrieved all open pages/tabs - total count: 2
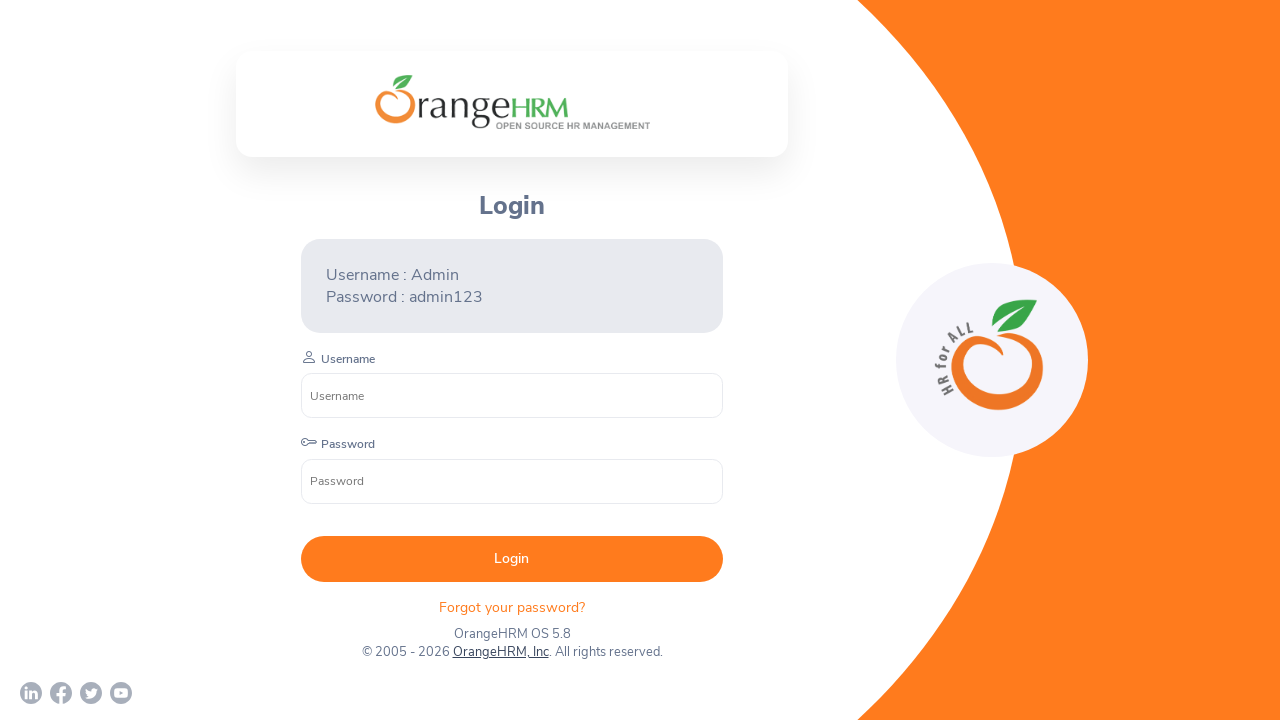

Brought page 'https://opensource-demo.orangehrmlive.com/web/index.php/auth/login' to front
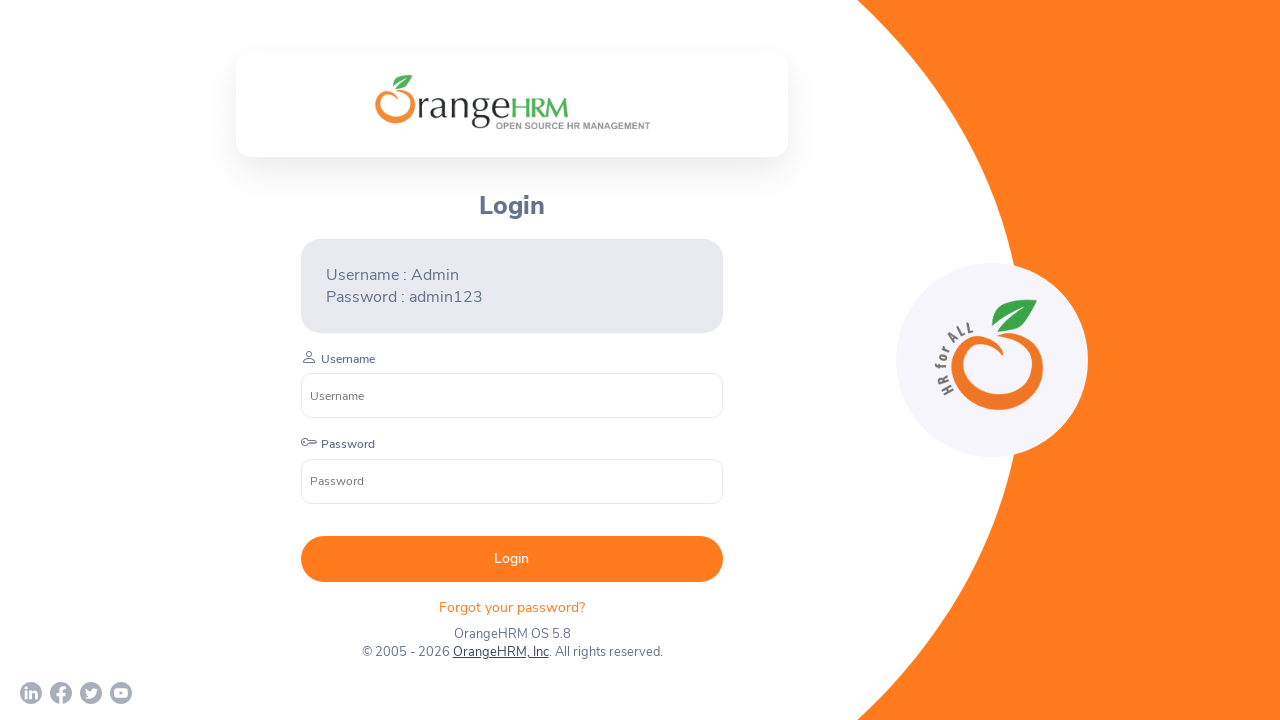

Waited for page 'https://opensource-demo.orangehrmlive.com/web/index.php/auth/login' to reach load state
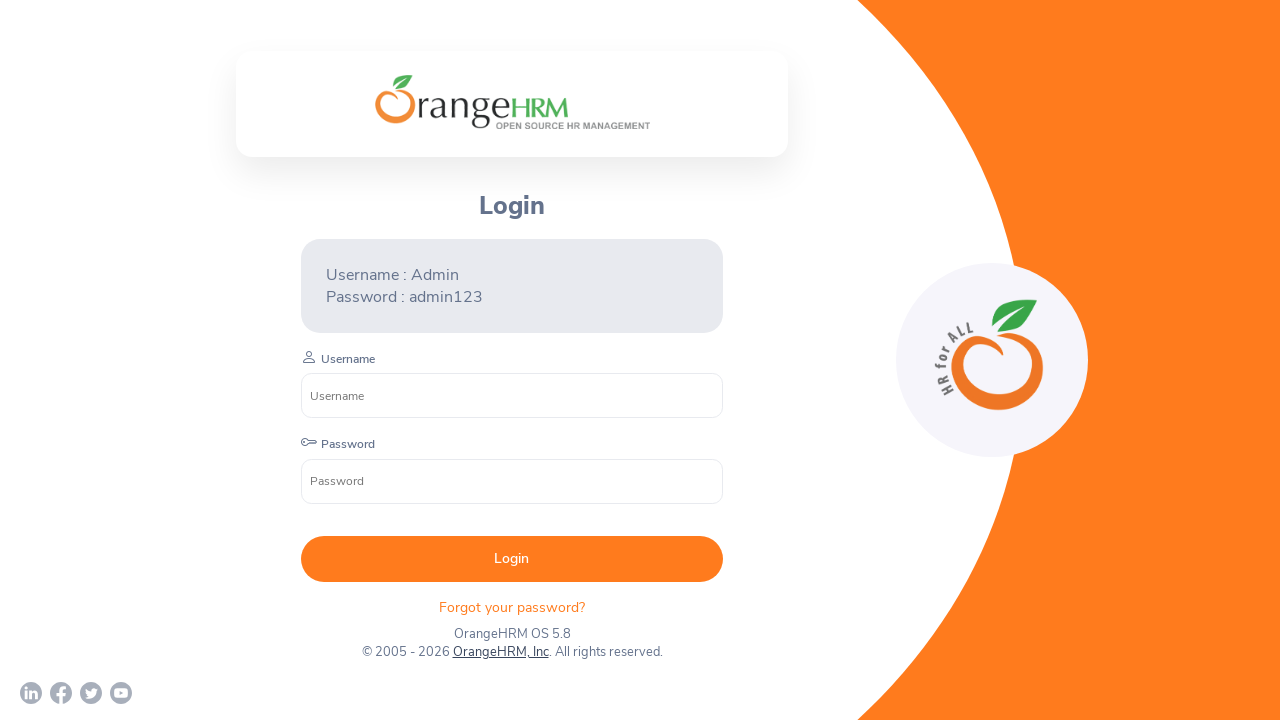

Brought page 'https://www.orangehrm.com/' to front
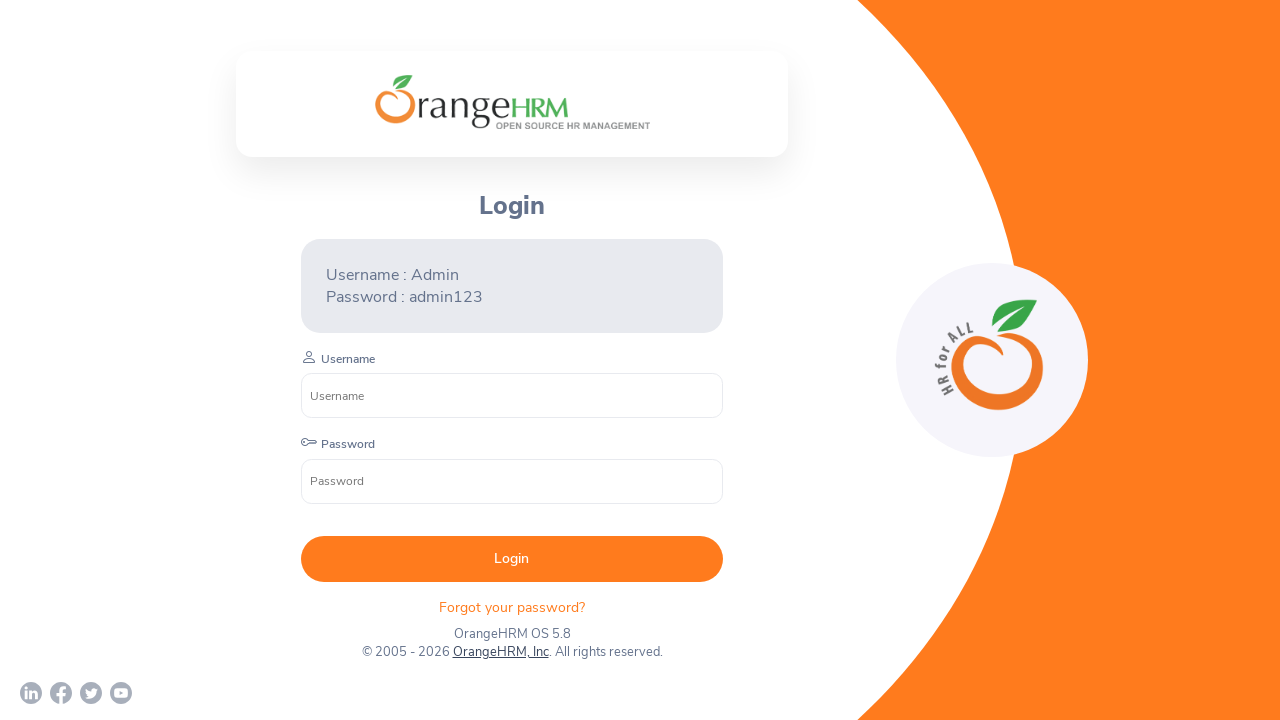

Waited for page 'https://www.orangehrm.com/' to reach load state
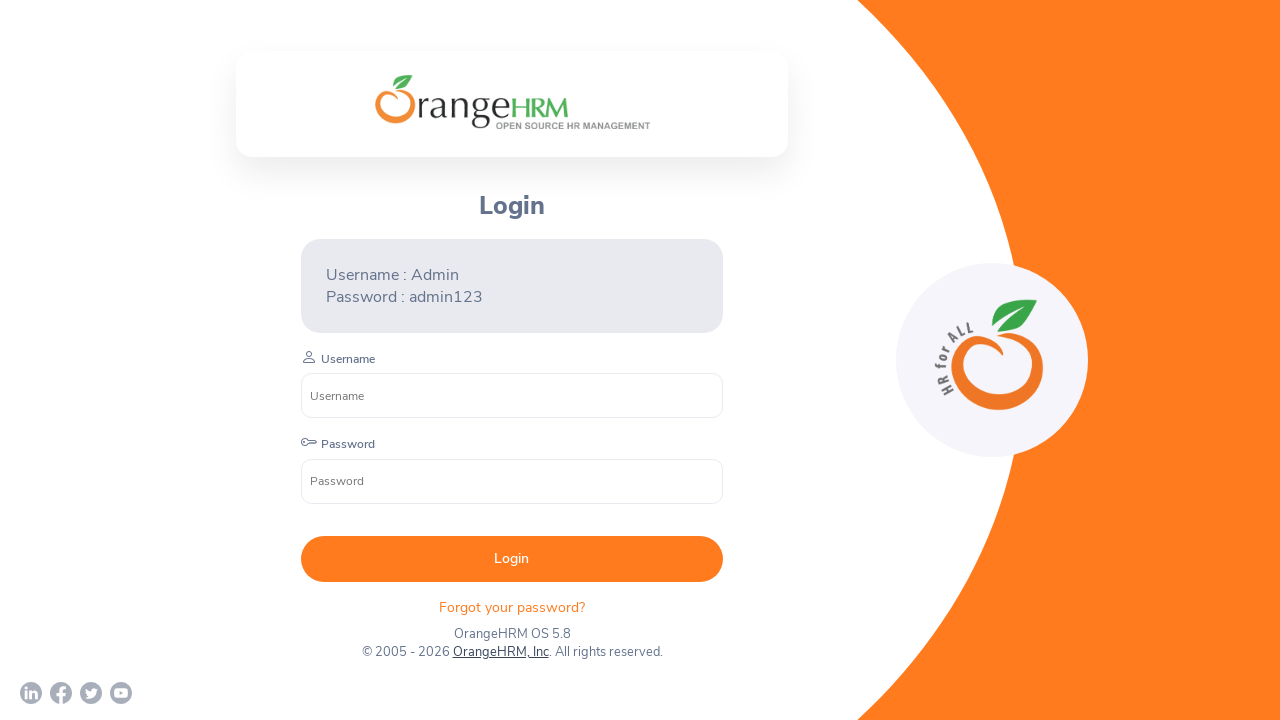

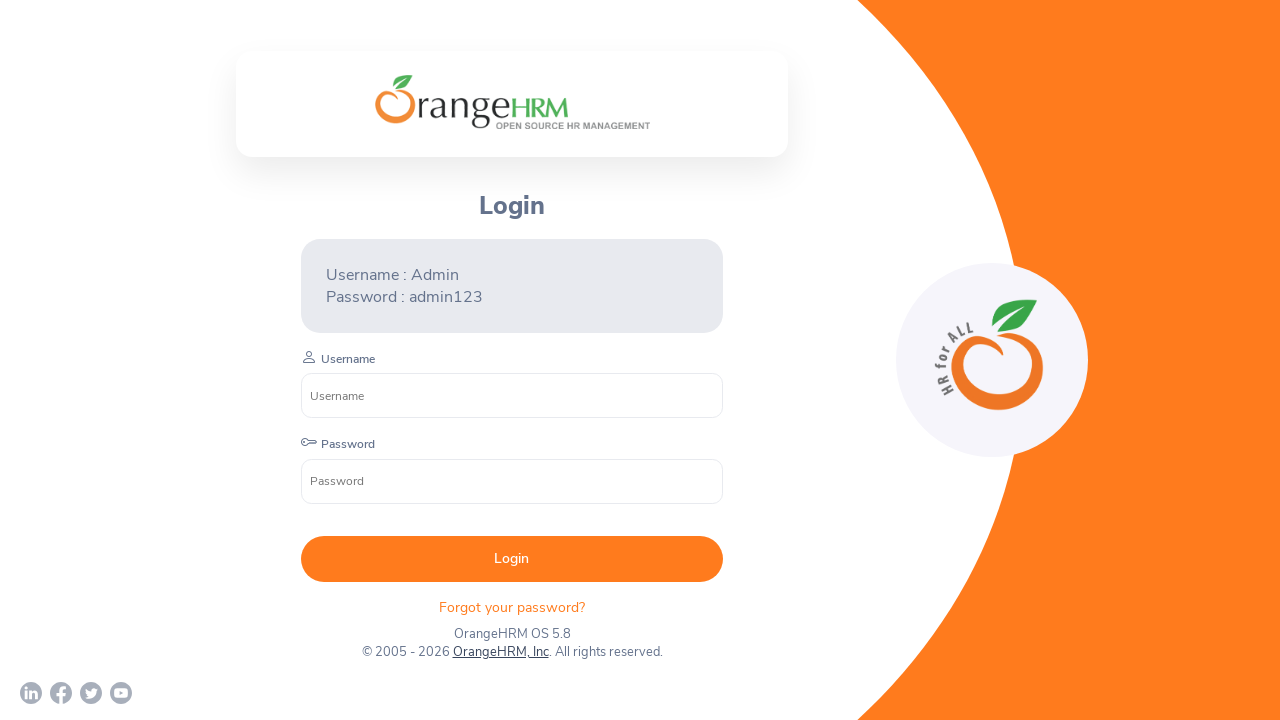